Tests browser navigation functionality including back, forward, refresh, and navigating to a new URL, as well as window maximization and resizing operations.

Starting URL: http://www.leafground.com/pages/Alert.html

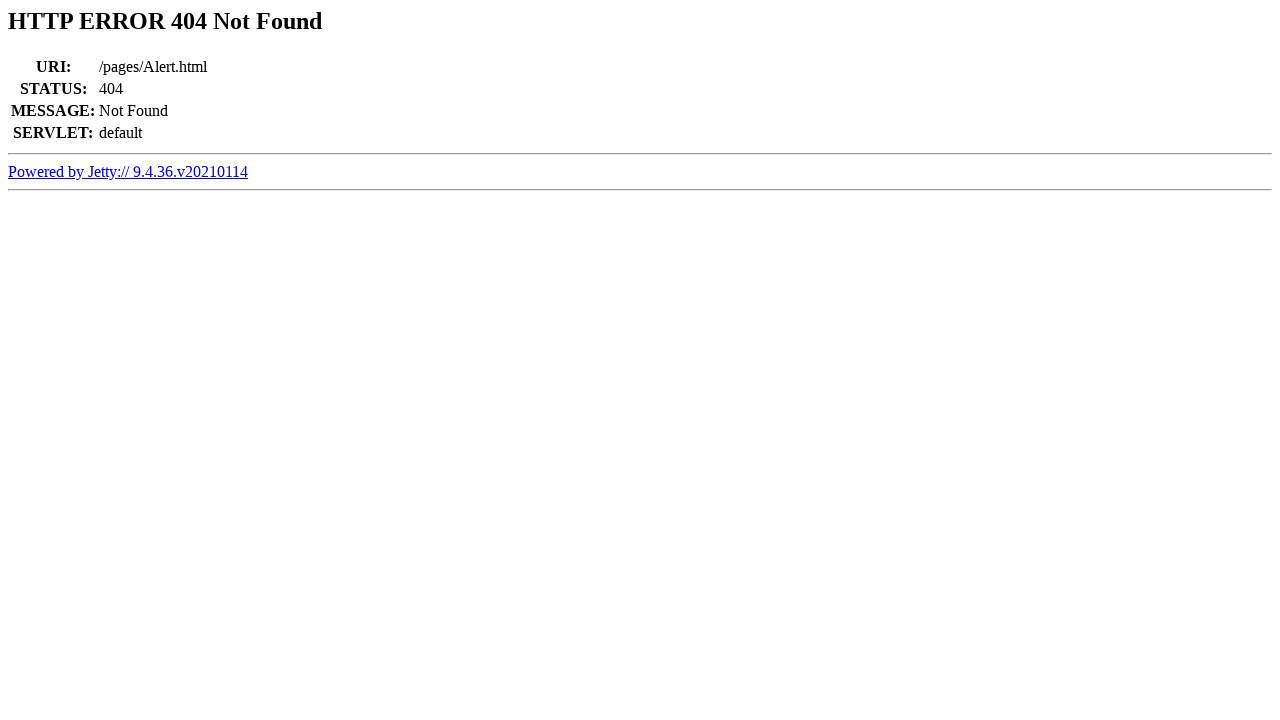

Navigated back to previous page
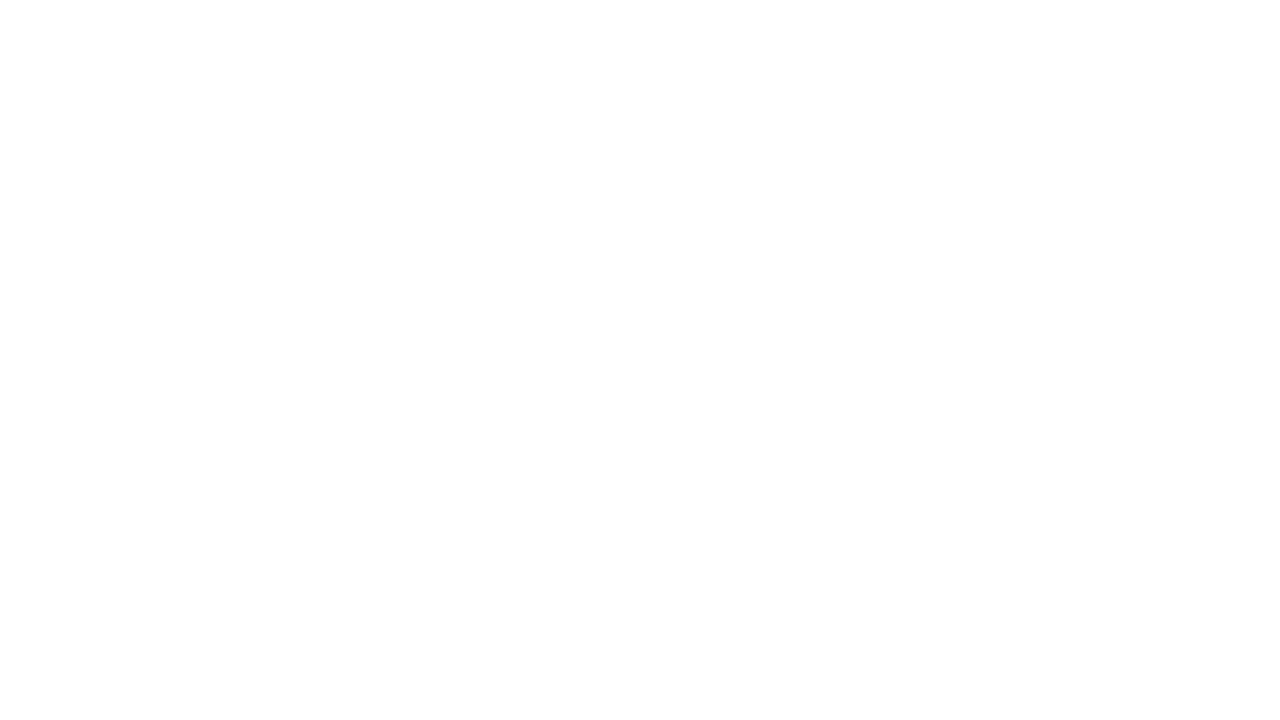

Navigated forward to next page
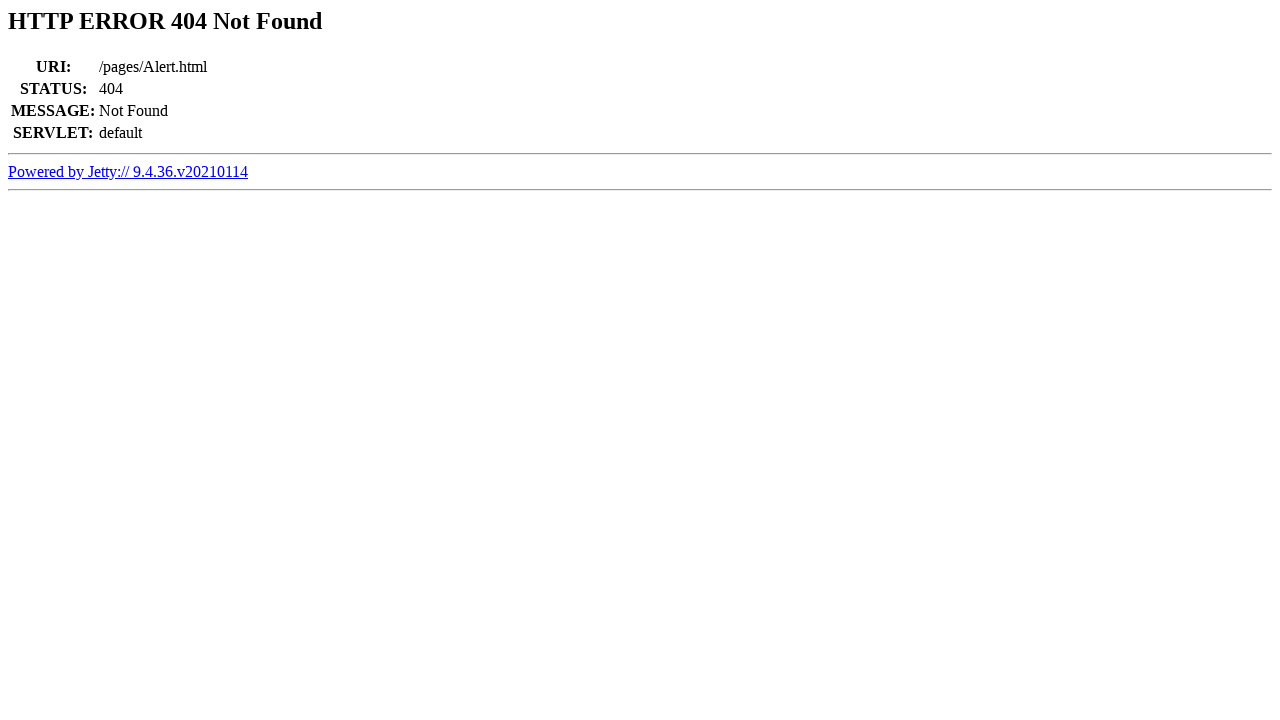

Refreshed the current page
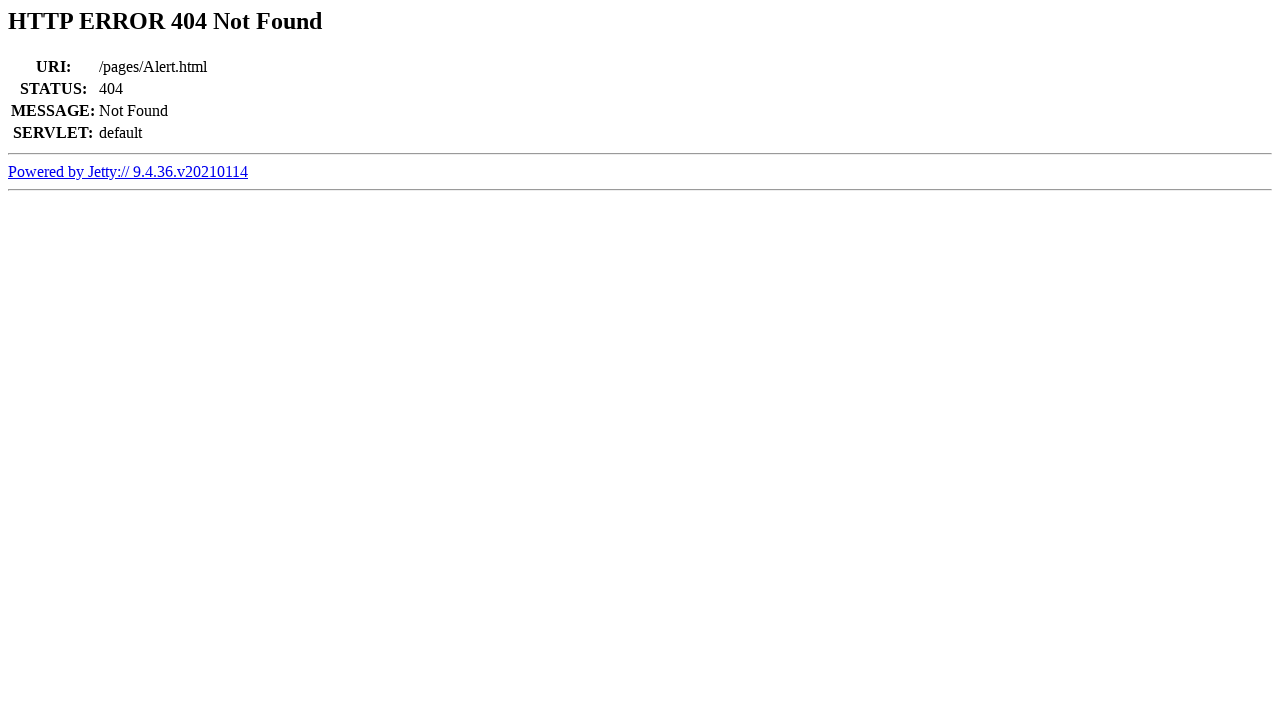

Navigated to Window.html page
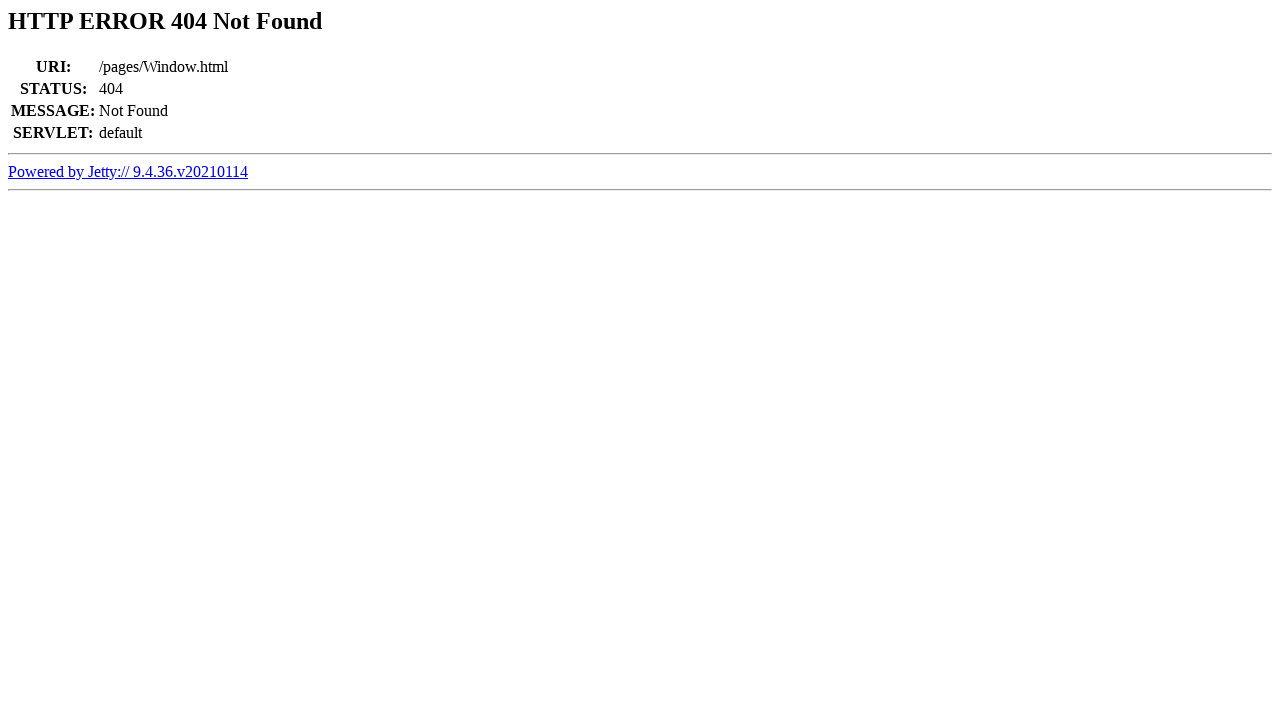

Resized viewport to 250x350 pixels
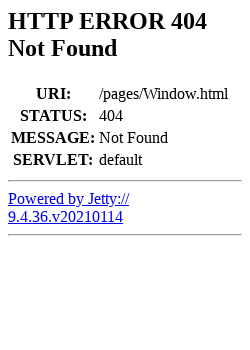

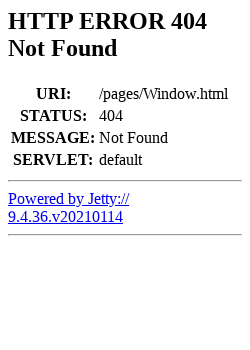